Tests form submission by reading a hidden attribute value from an element, calculating a mathematical result based on it, filling the answer field, selecting checkbox and radio options, and submitting the form.

Starting URL: http://suninjuly.github.io/get_attribute.html

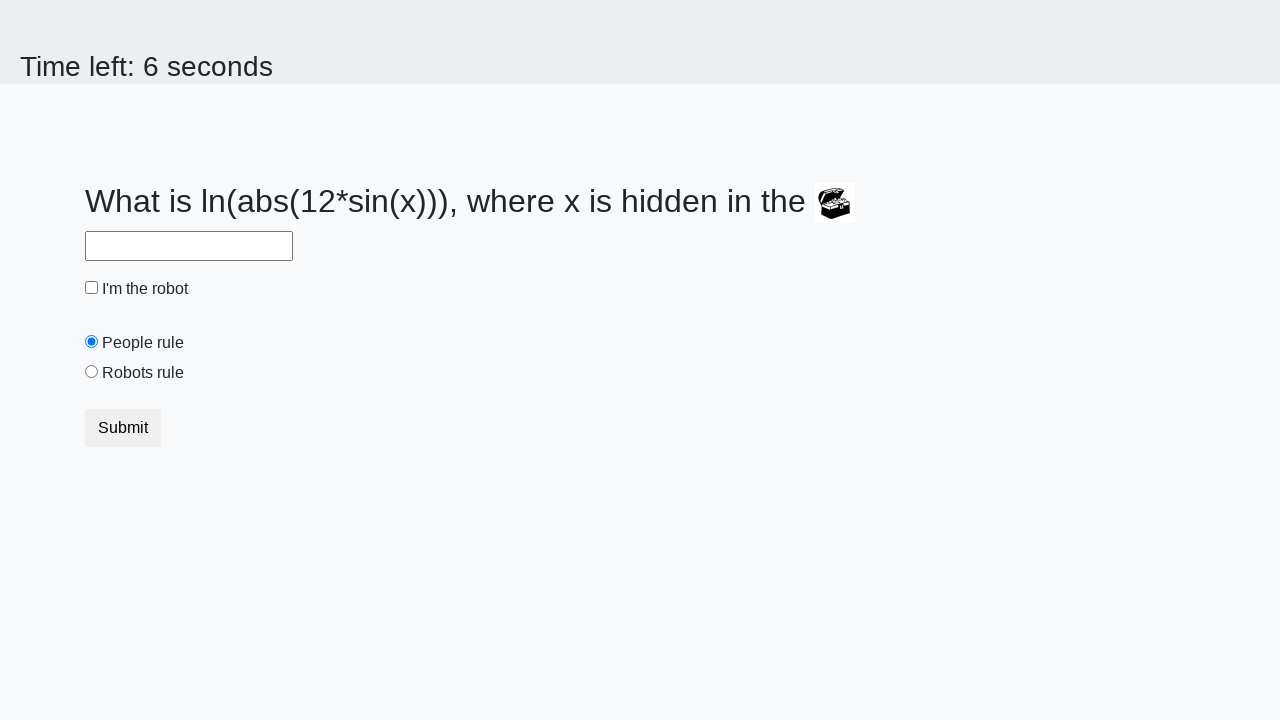

Located treasure element with hidden valuex attribute
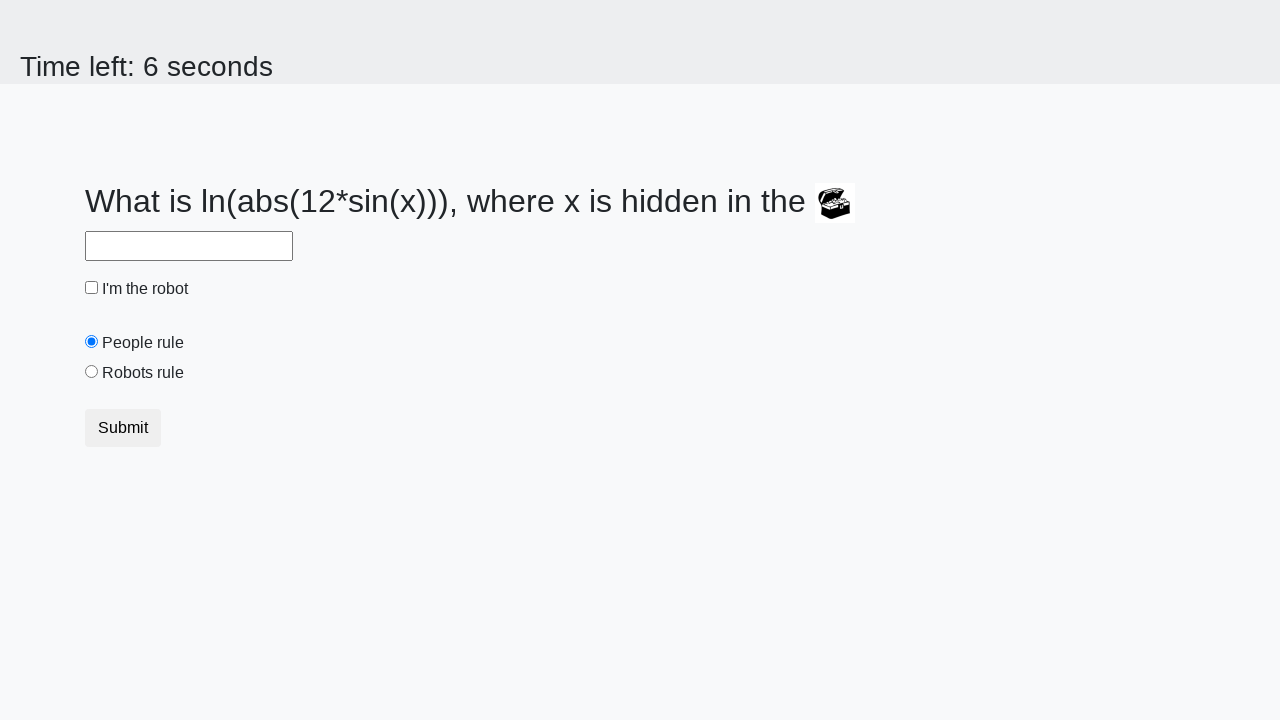

Retrieved hidden valuex attribute from treasure element: 83
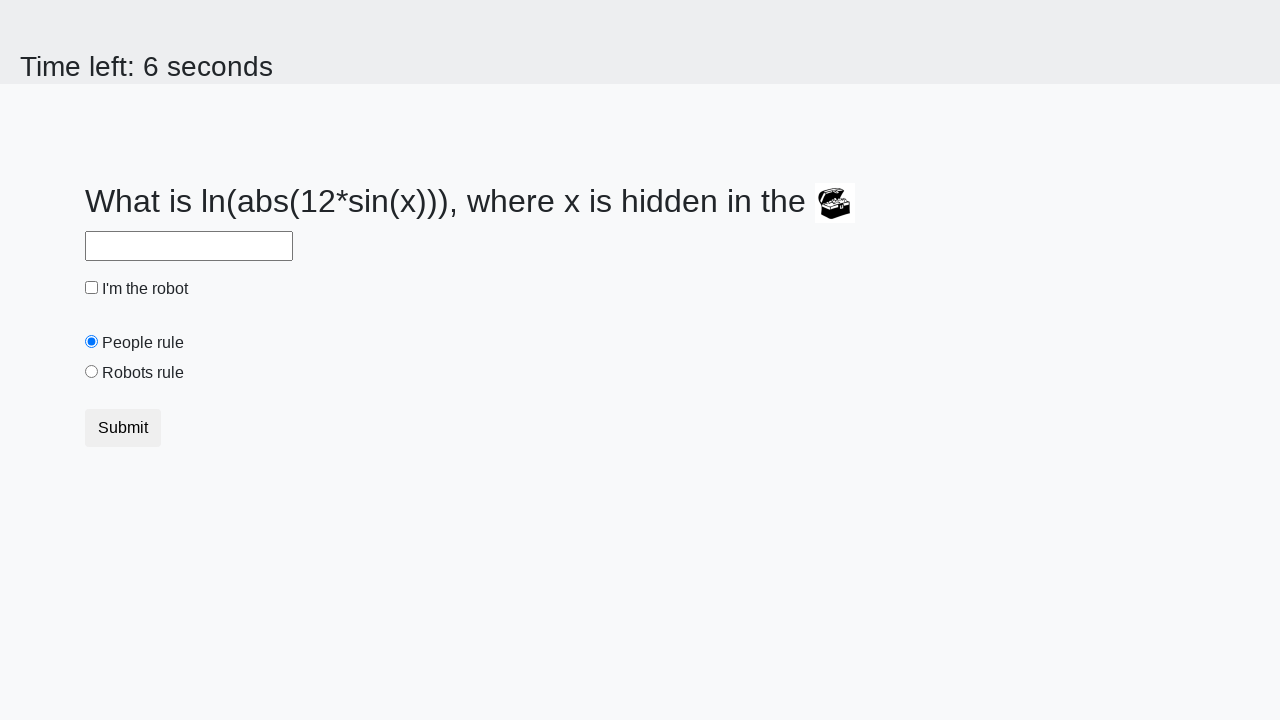

Calculated mathematical result based on hidden value: 2.45275989662158
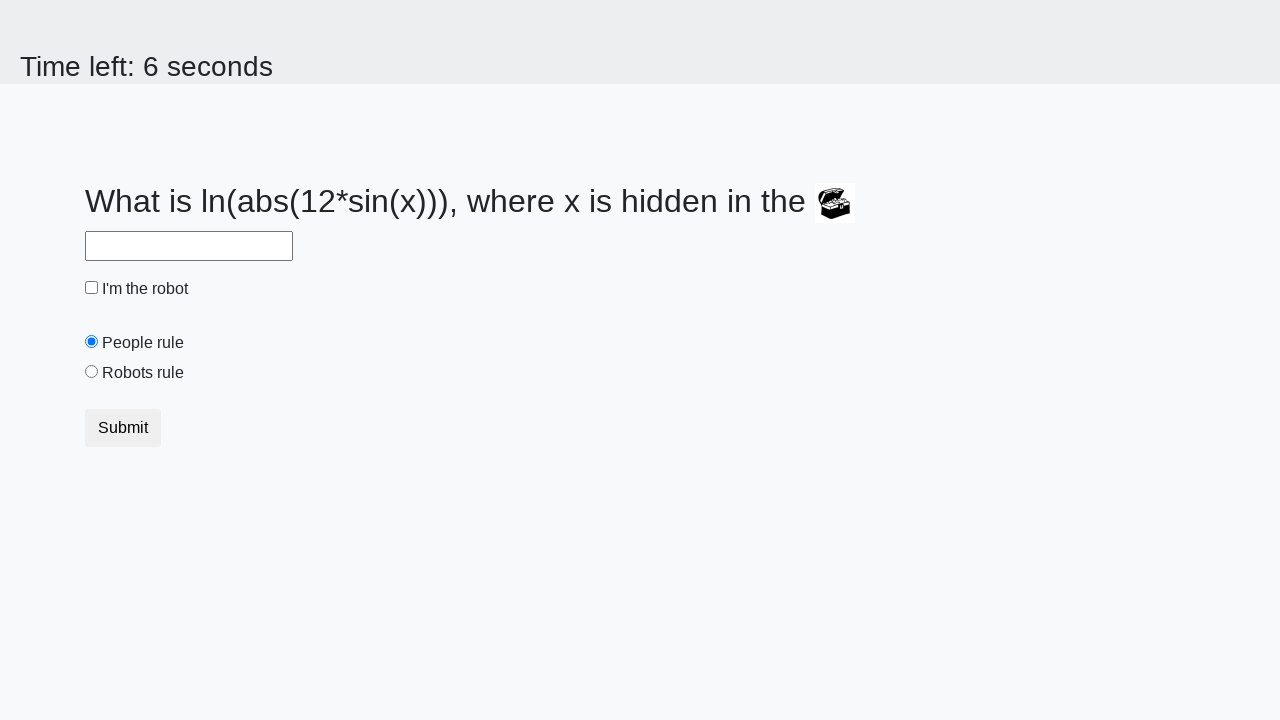

Filled answer field with calculated result: 2.45275989662158 on #answer
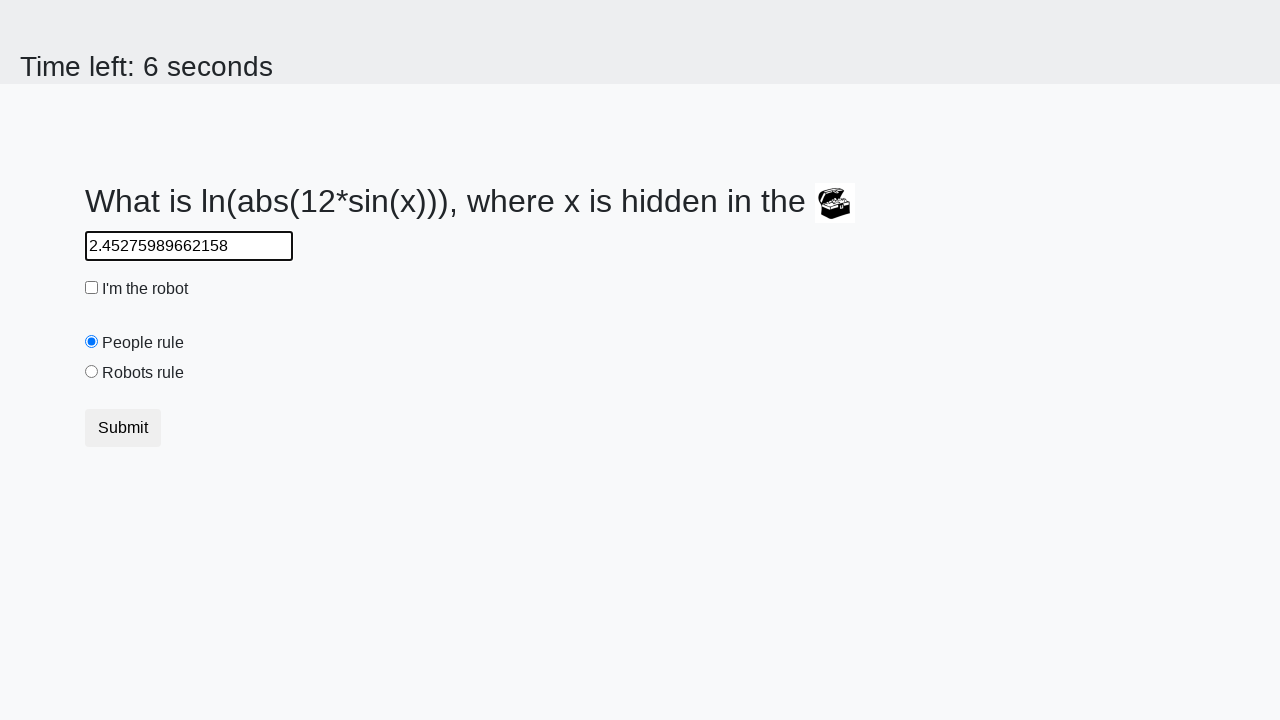

Checked the robot checkbox at (92, 288) on #robotCheckbox
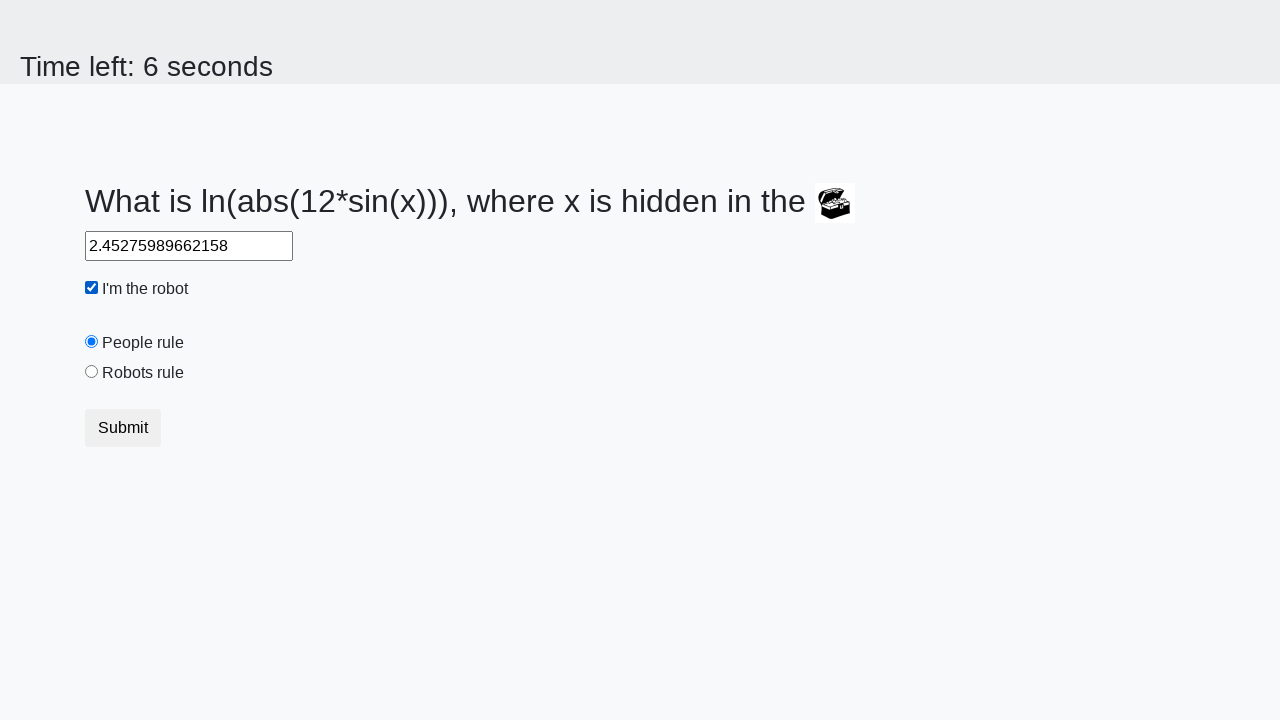

Selected the robots rule radio button at (92, 372) on #robotsRule
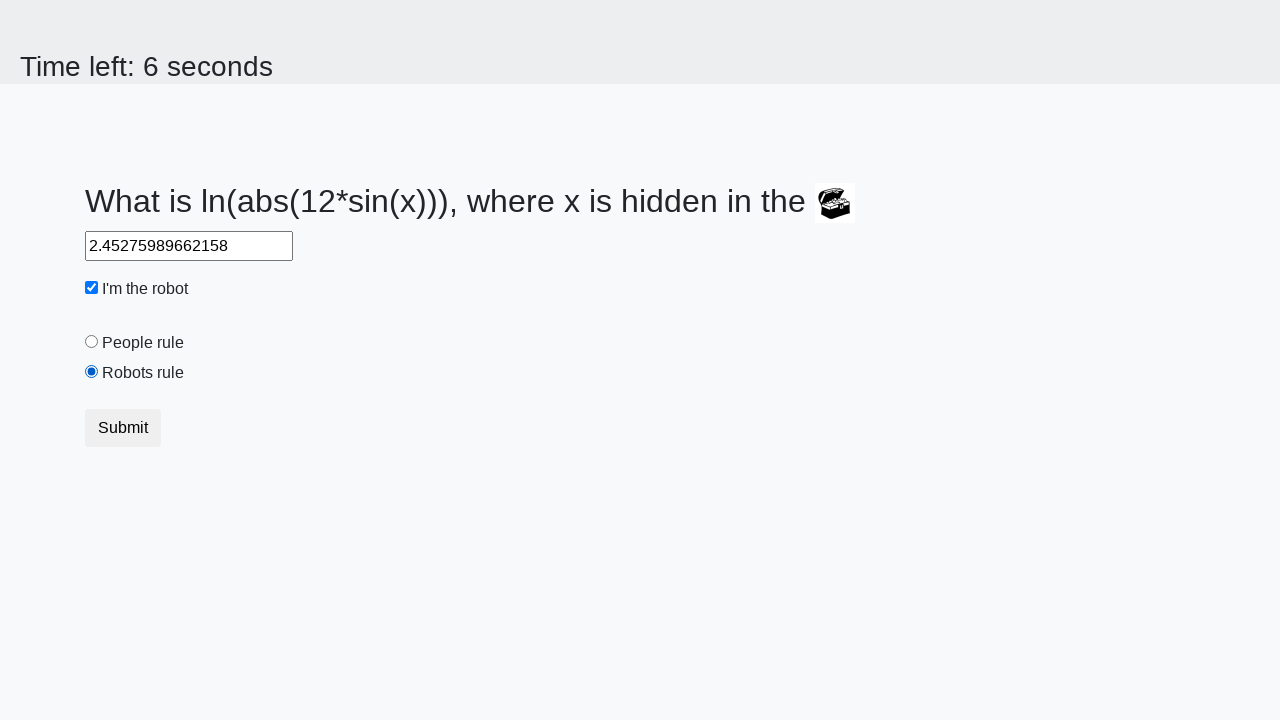

Clicked submit button to submit form at (123, 428) on button.btn
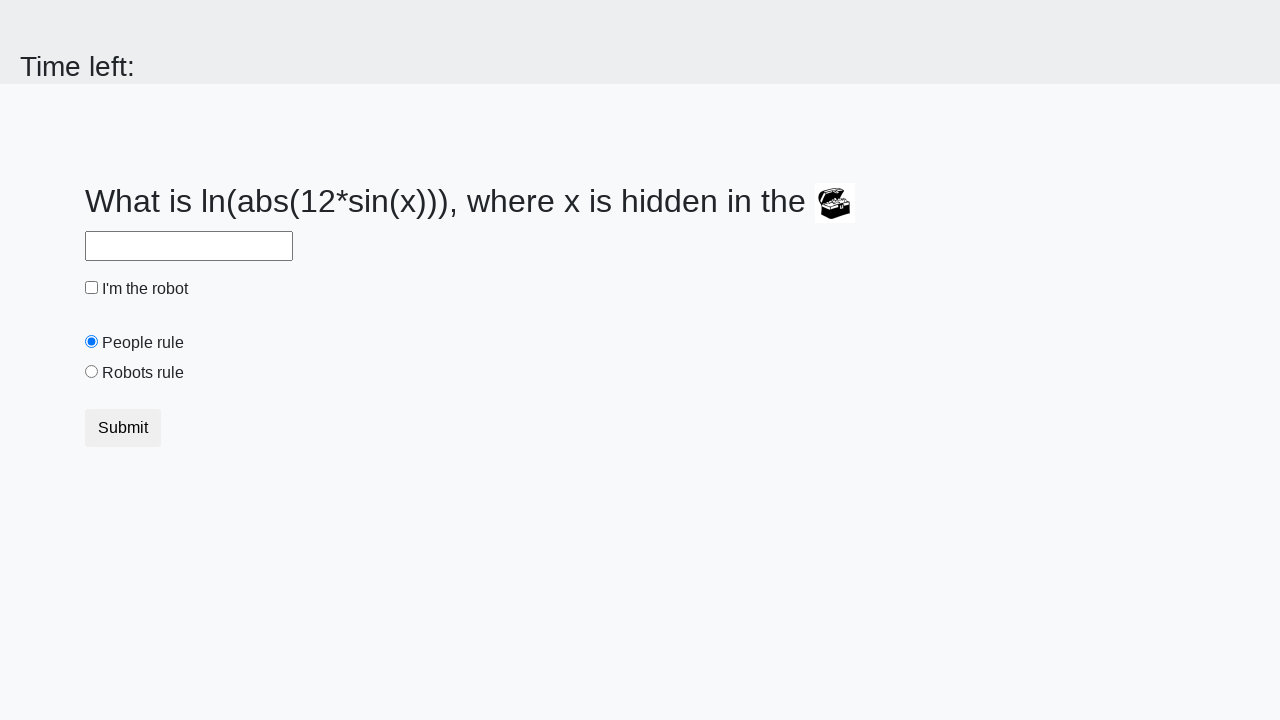

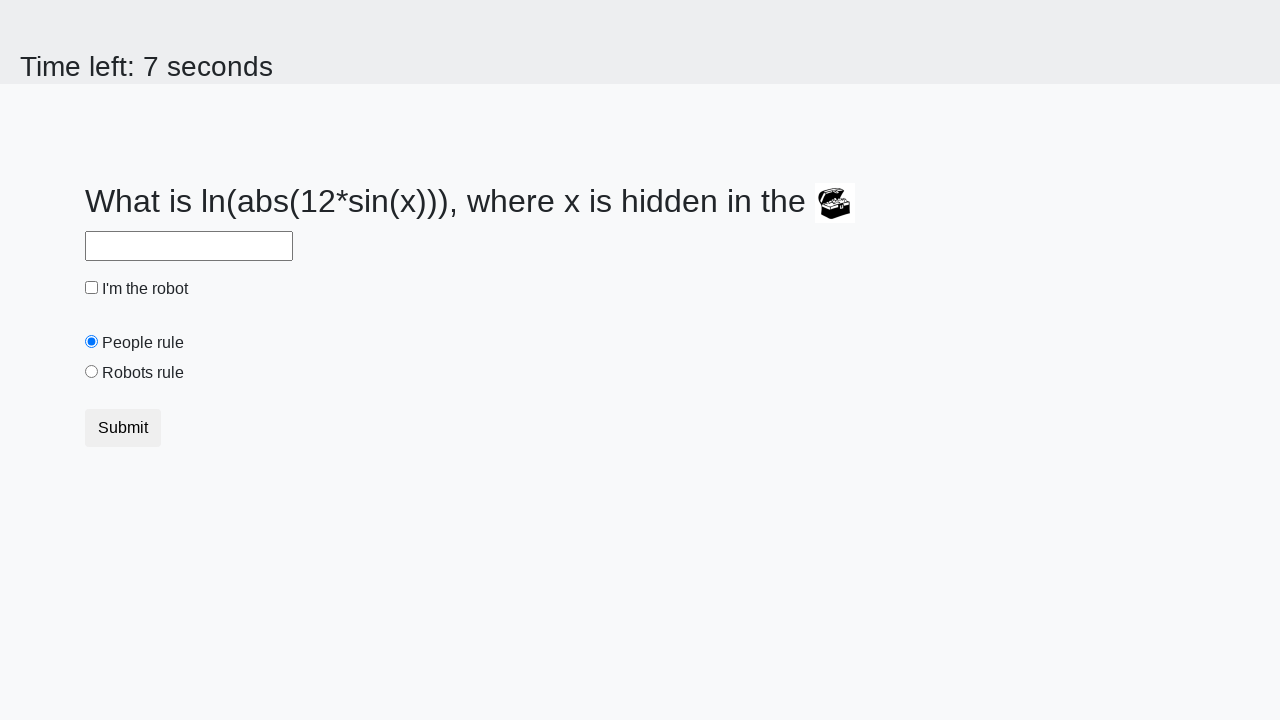